Tests dynamic loading functionality by navigating to the Dynamic Loading section, selecting Example 2, clicking the start button, and waiting for the dynamically loaded content to appear.

Starting URL: https://the-internet.herokuapp.com/

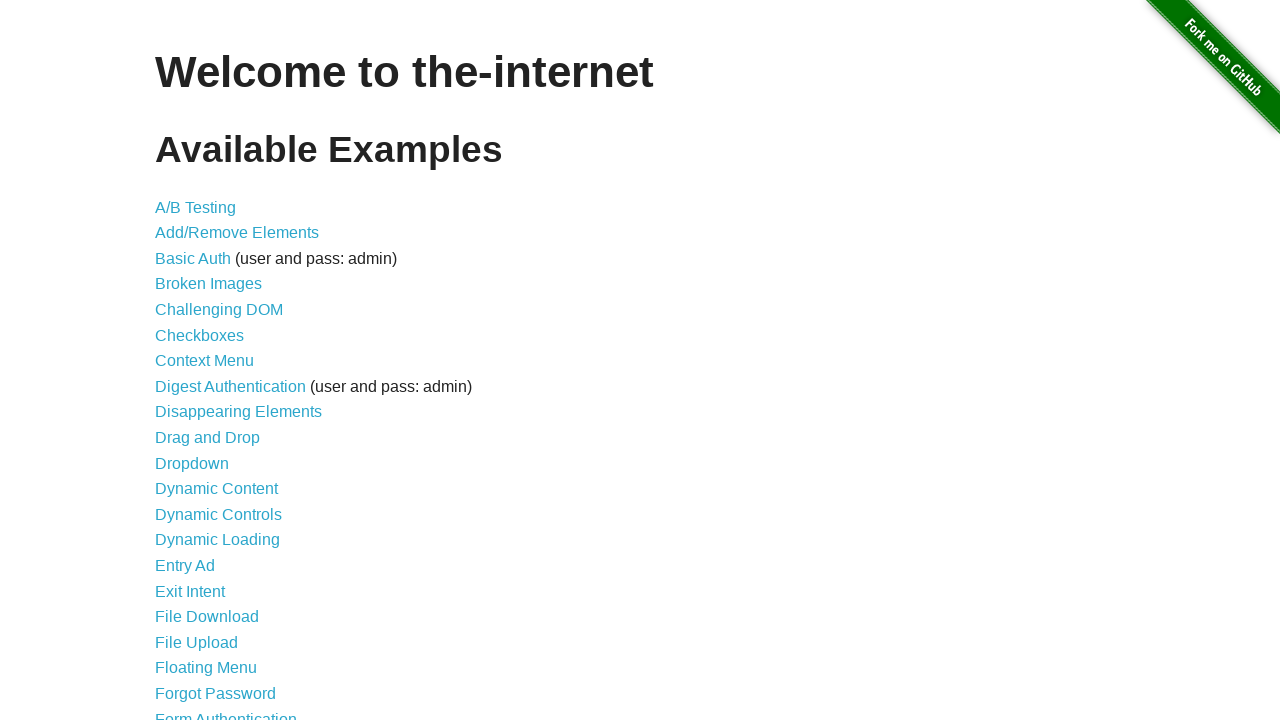

Clicked on Dynamic Loading link at (218, 540) on text=Dynamic Loading
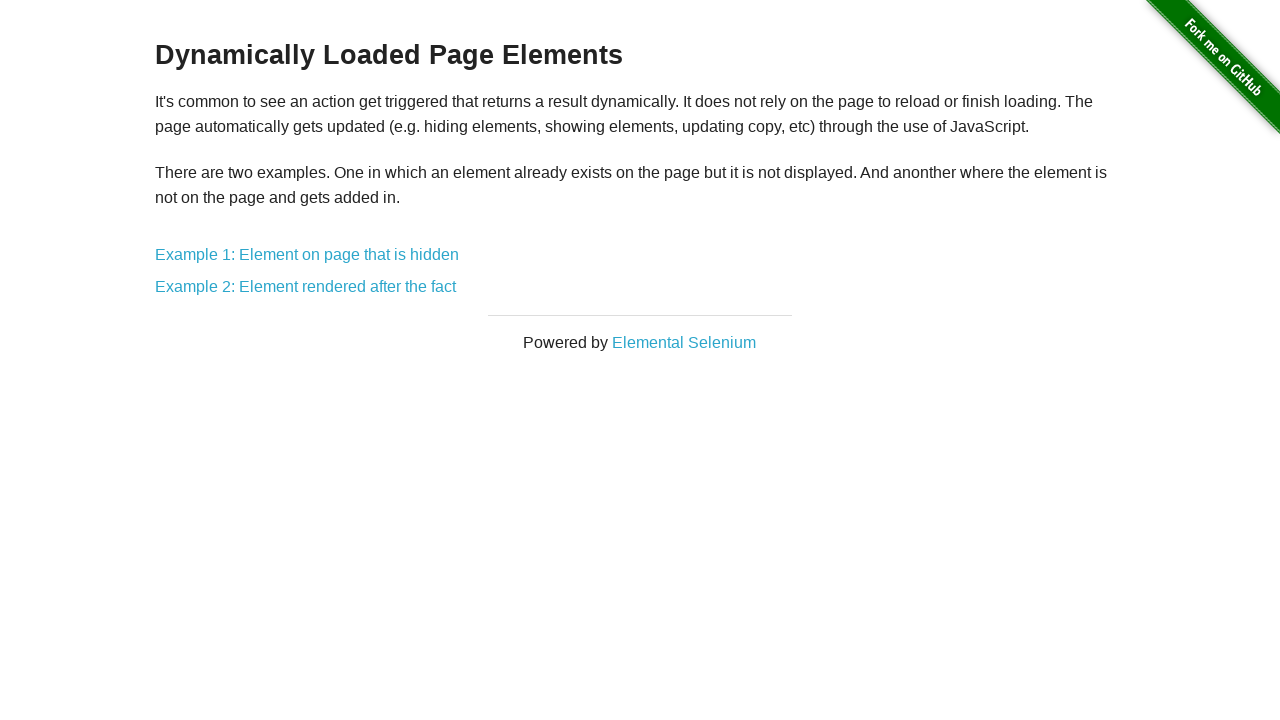

Clicked on Example 2: Element rendered after the fact link at (306, 287) on text=Example 2: Element rendered after the fact
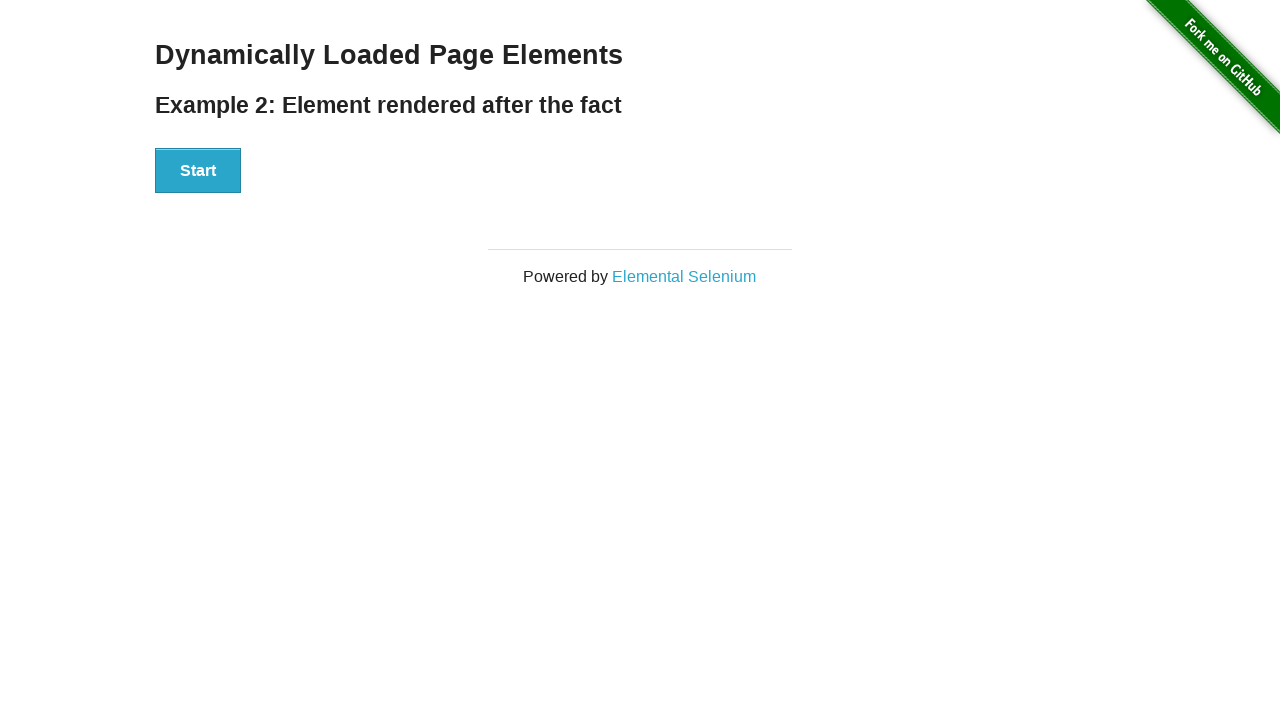

Clicked the Start button at (198, 171) on div#start button
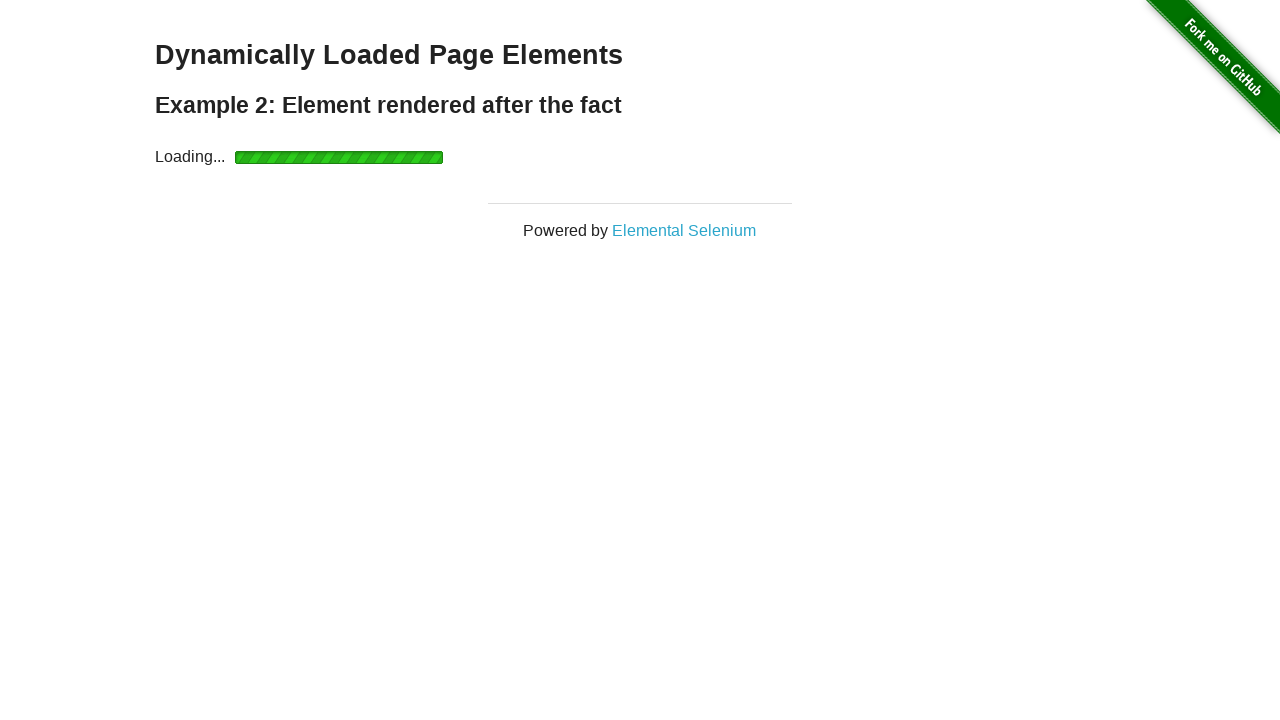

Dynamically loaded content appeared - finish element is now visible
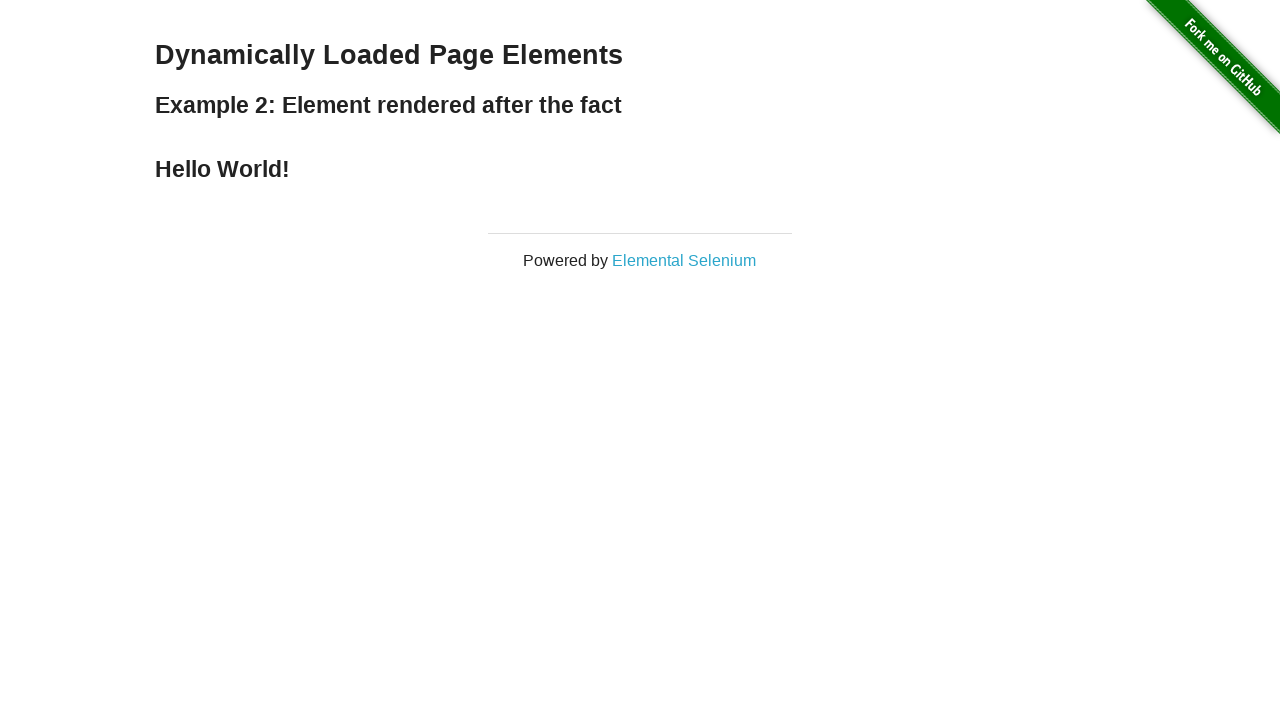

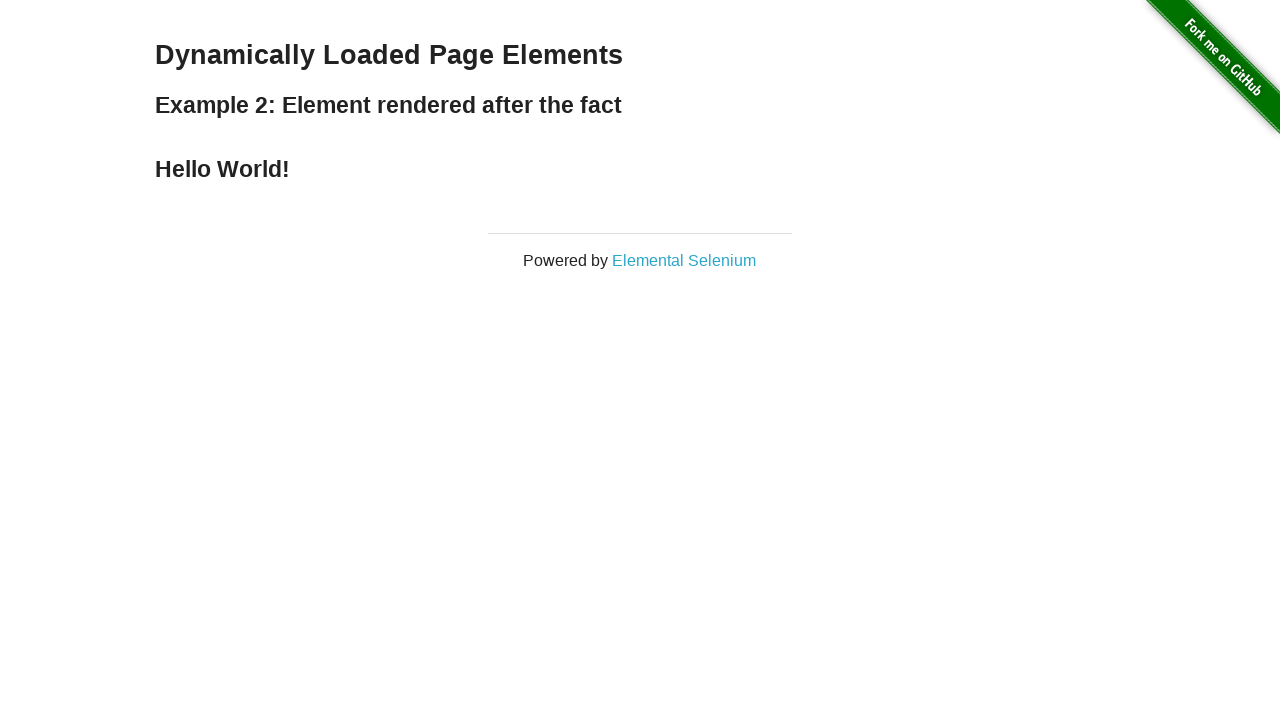